Tests that edits are saved when the input loses focus (blur event).

Starting URL: https://demo.playwright.dev/todomvc

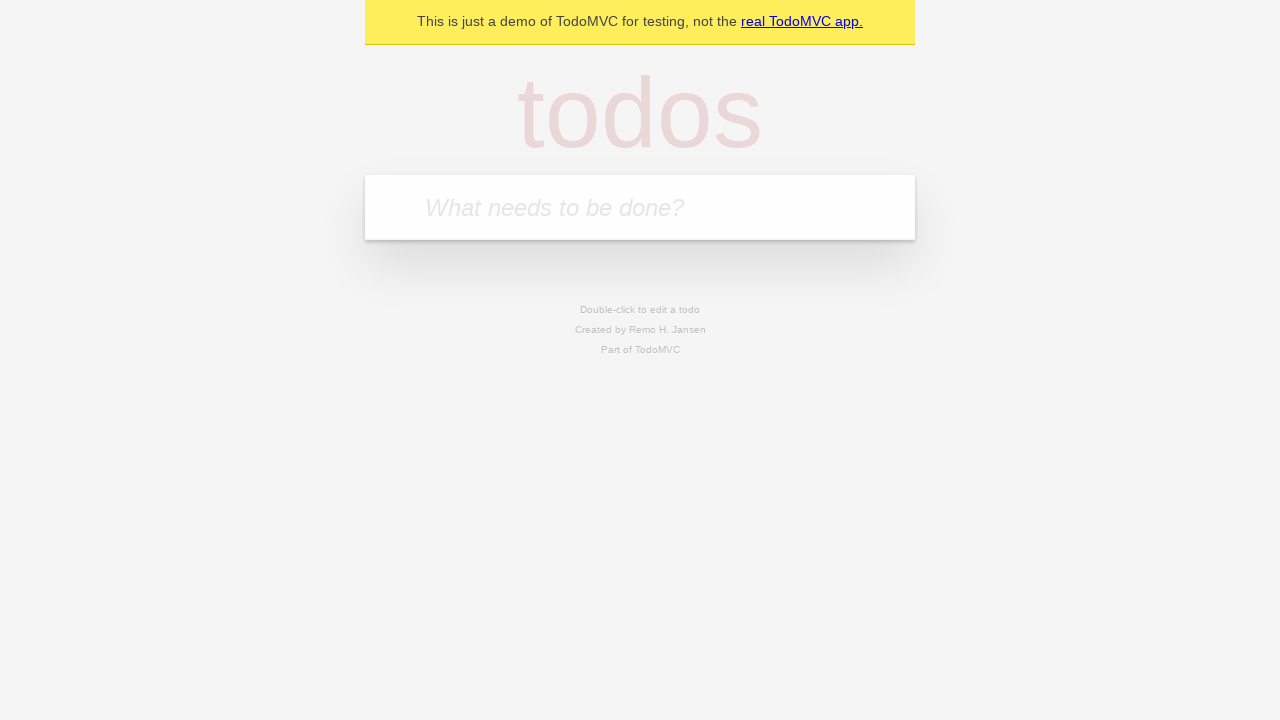

Filled input with first todo 'buy some cheese' on internal:attr=[placeholder="What needs to be done?"i]
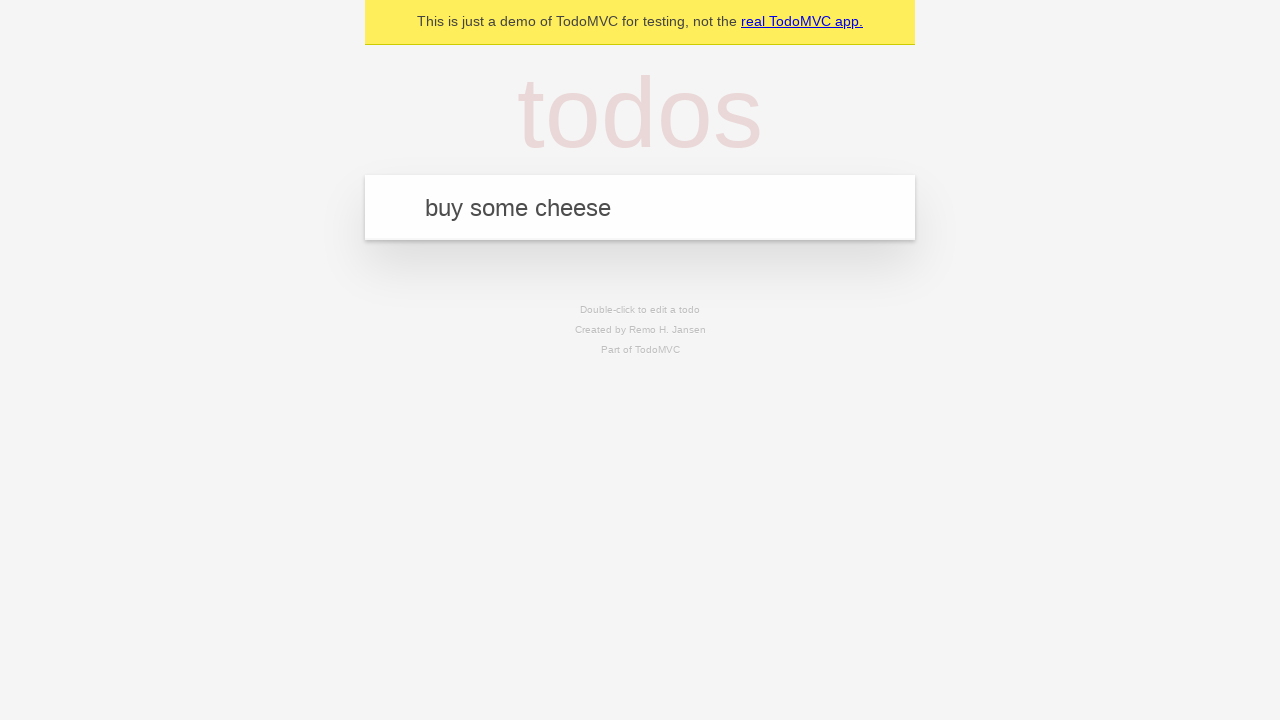

Pressed Enter to create first todo on internal:attr=[placeholder="What needs to be done?"i]
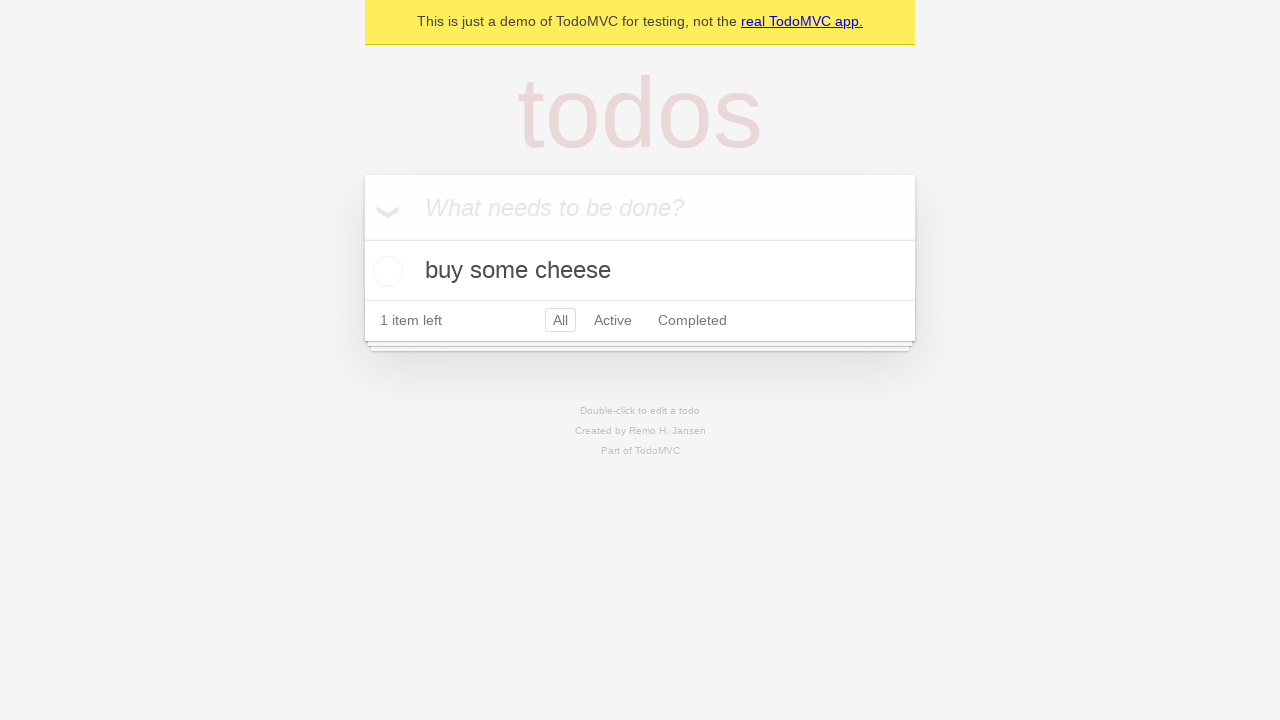

Filled input with second todo 'feed the cat' on internal:attr=[placeholder="What needs to be done?"i]
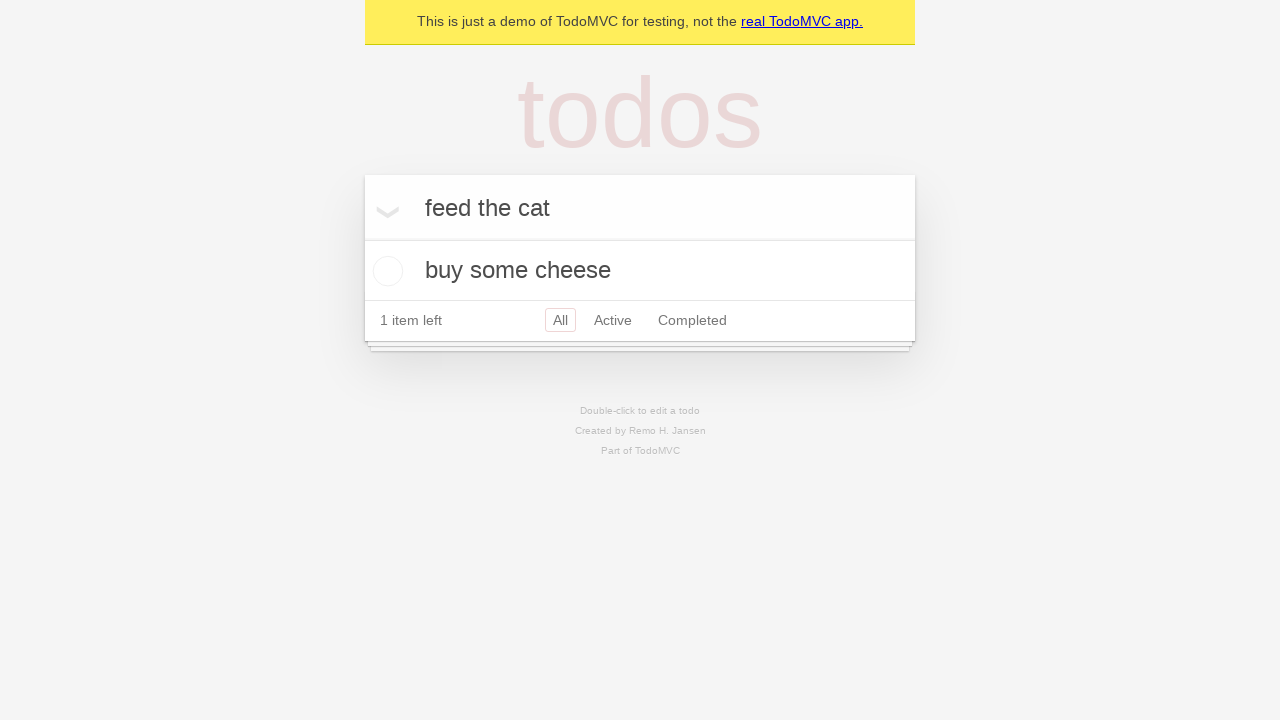

Pressed Enter to create second todo on internal:attr=[placeholder="What needs to be done?"i]
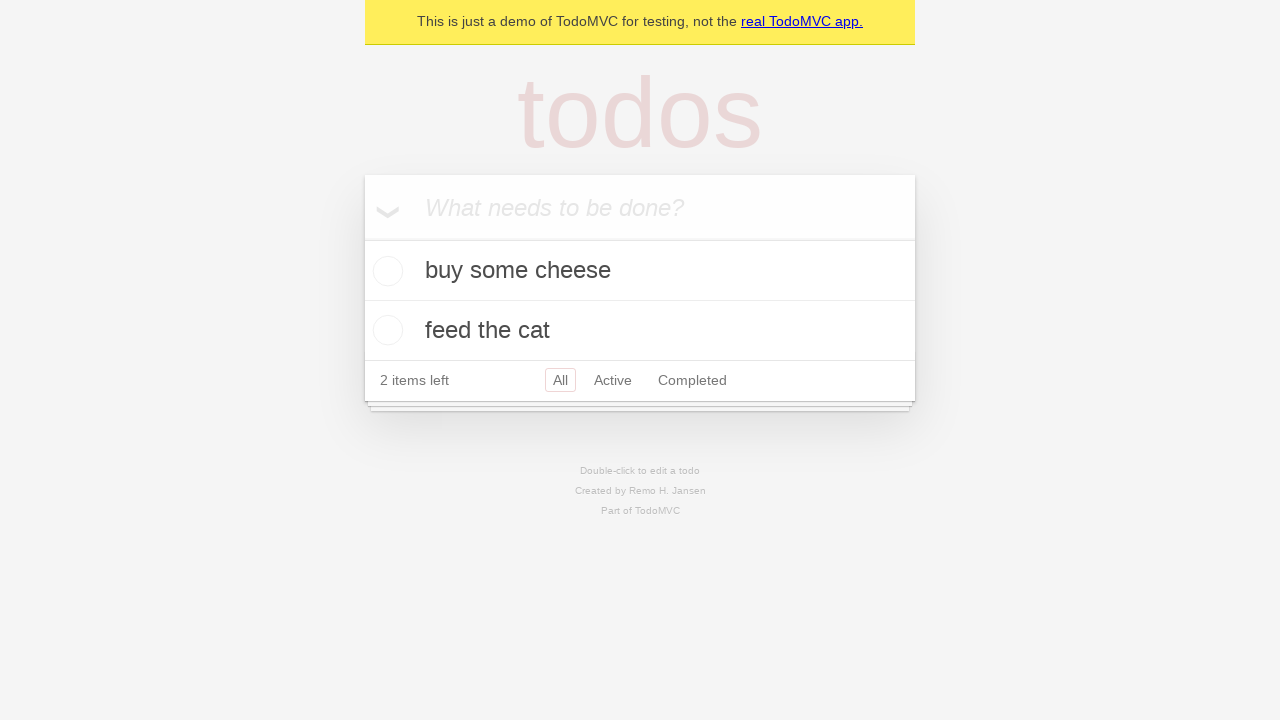

Filled input with third todo 'book a doctors appointment' on internal:attr=[placeholder="What needs to be done?"i]
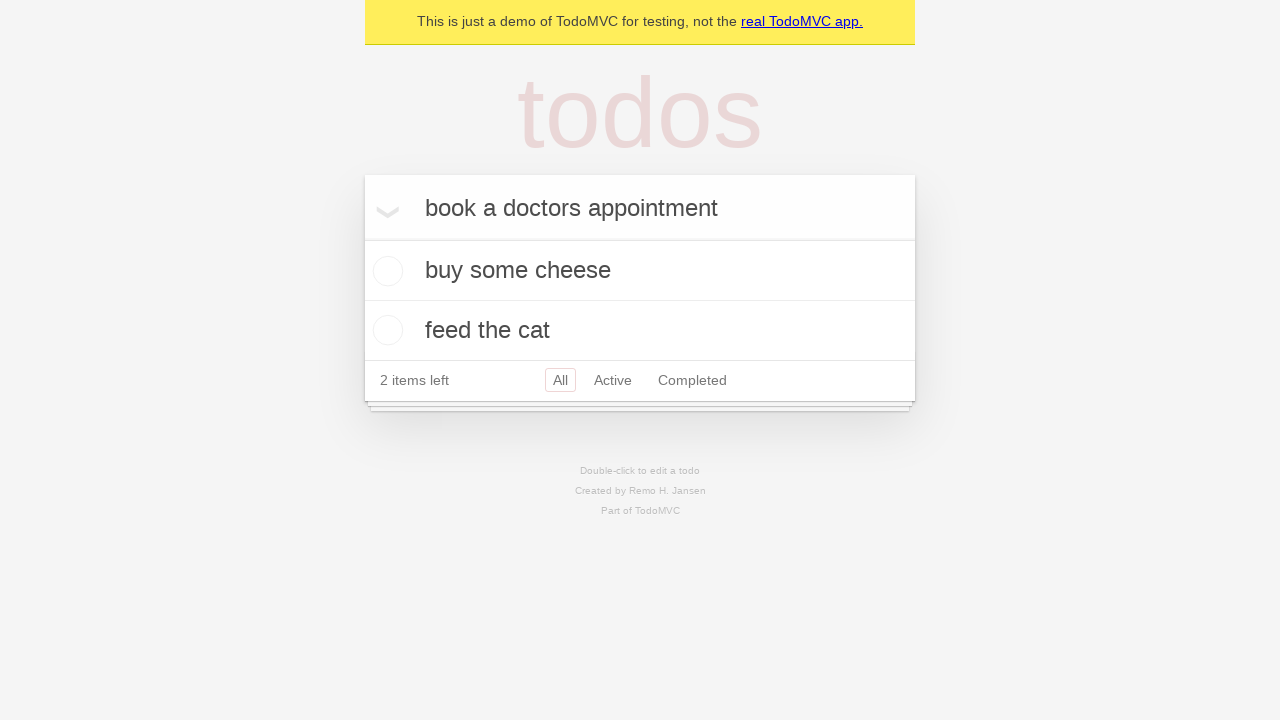

Pressed Enter to create third todo on internal:attr=[placeholder="What needs to be done?"i]
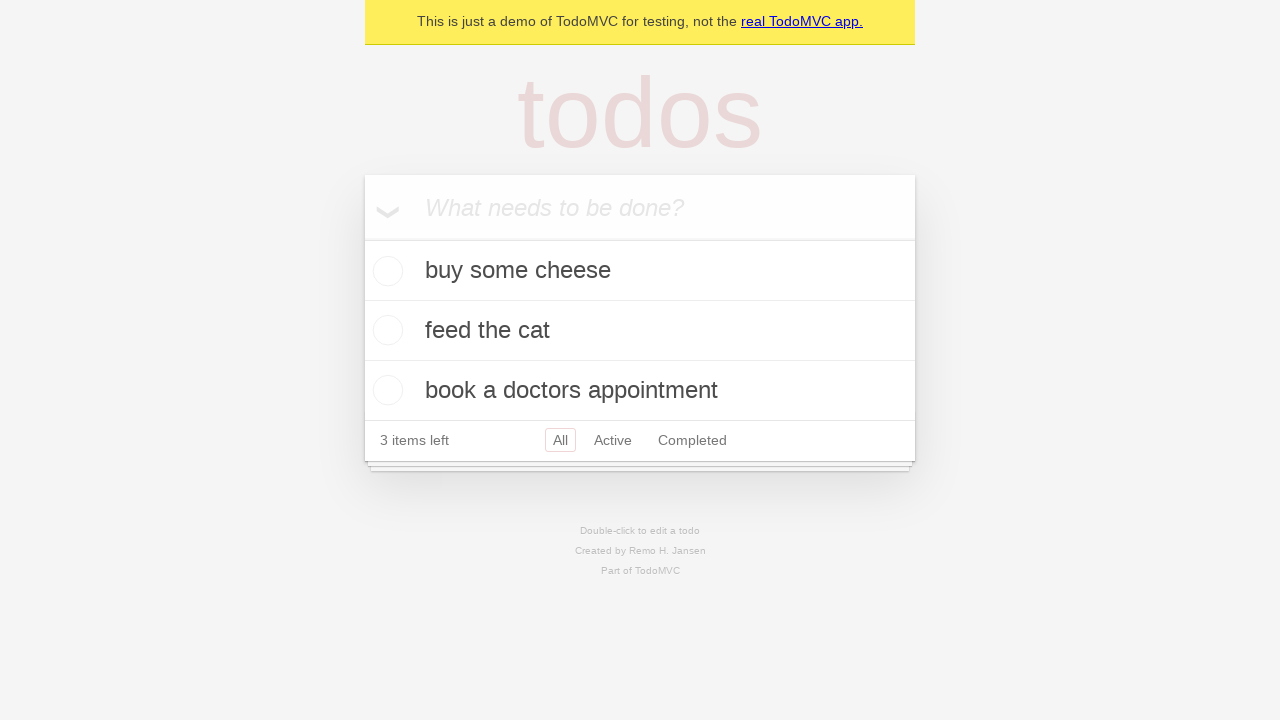

Waited for all 3 todos to be loaded
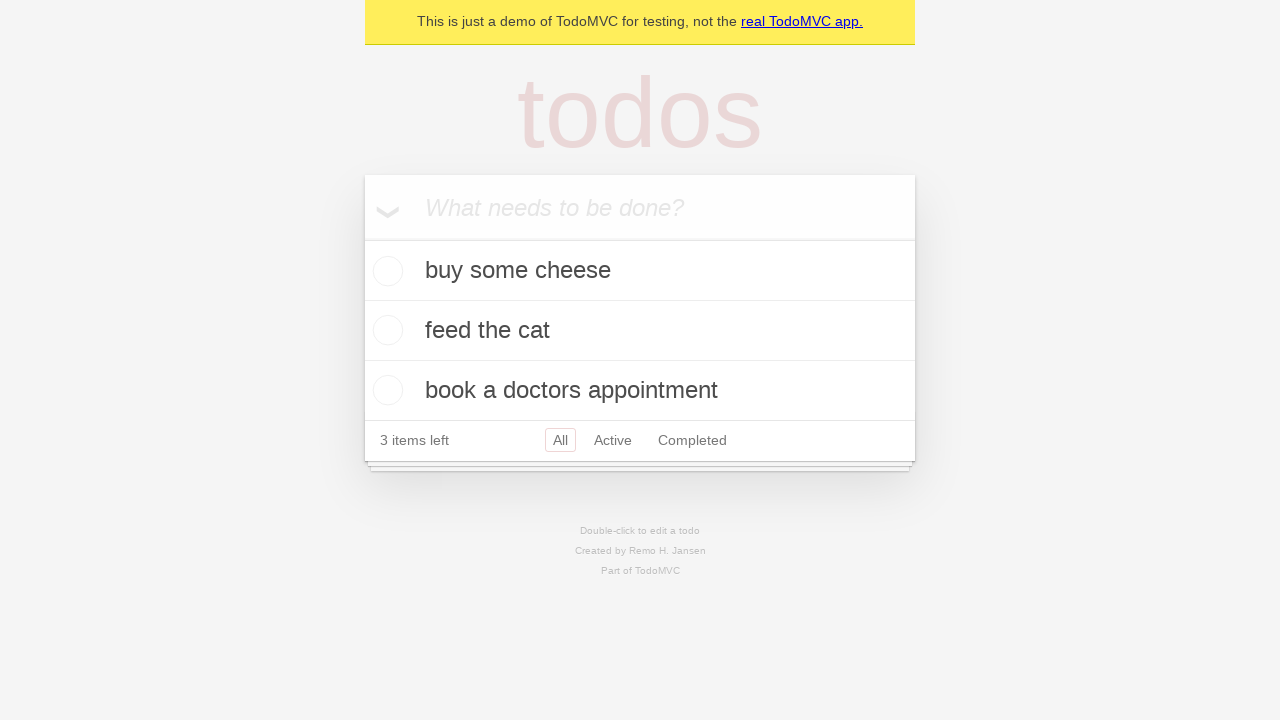

Double-clicked second todo to enter edit mode at (640, 331) on [data-testid='todo-item'] >> nth=1
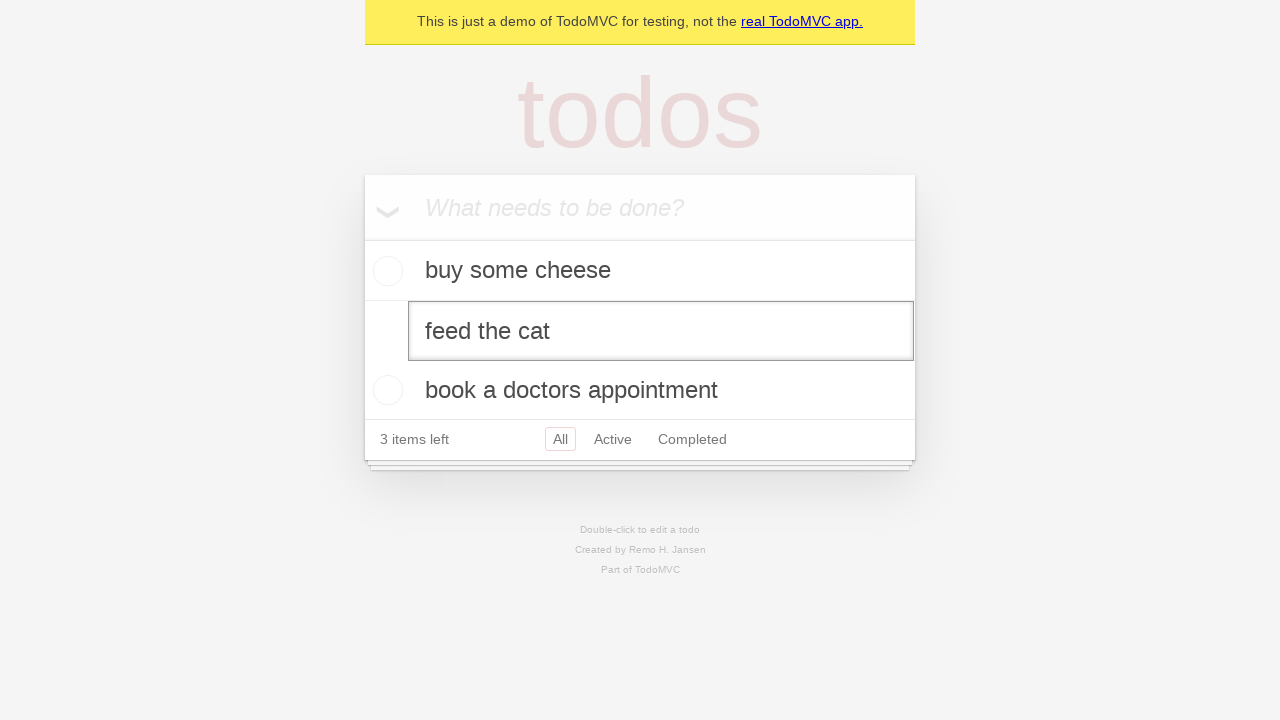

Changed second todo text to 'buy some sausages' on [data-testid='todo-item'] >> nth=1 >> internal:role=textbox[name="Edit"i]
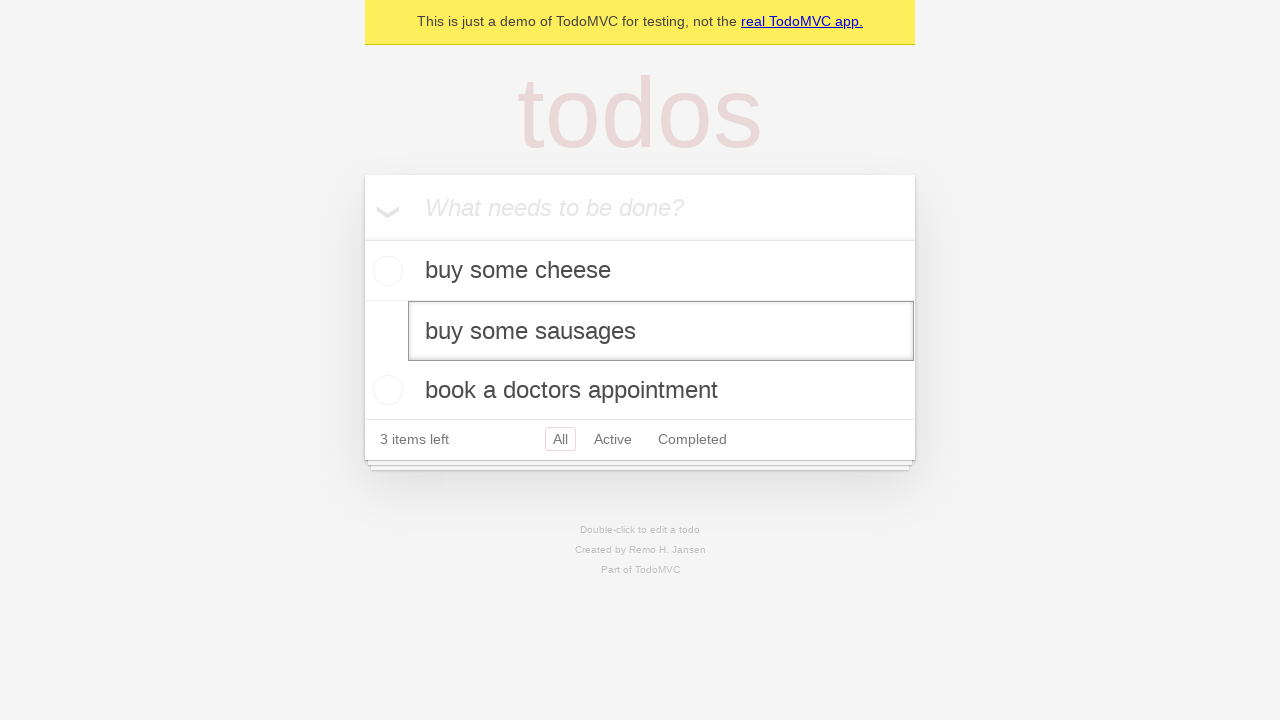

Triggered blur event on edit input to save changes
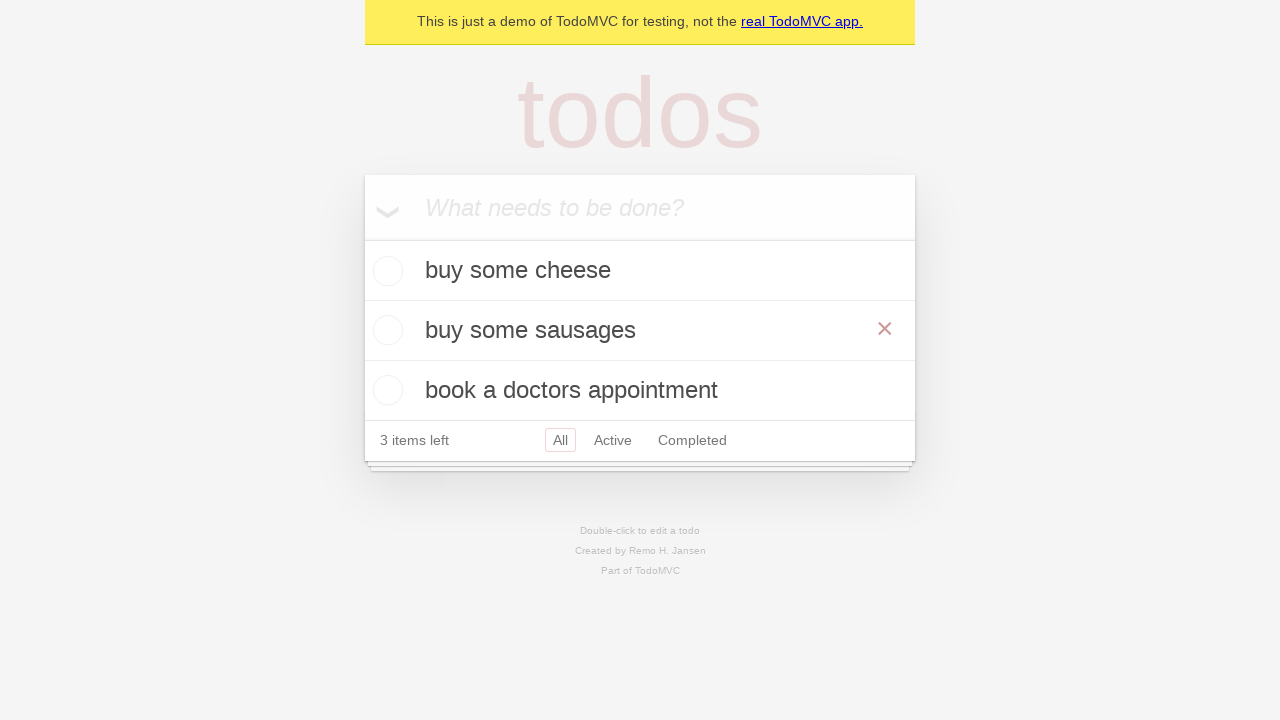

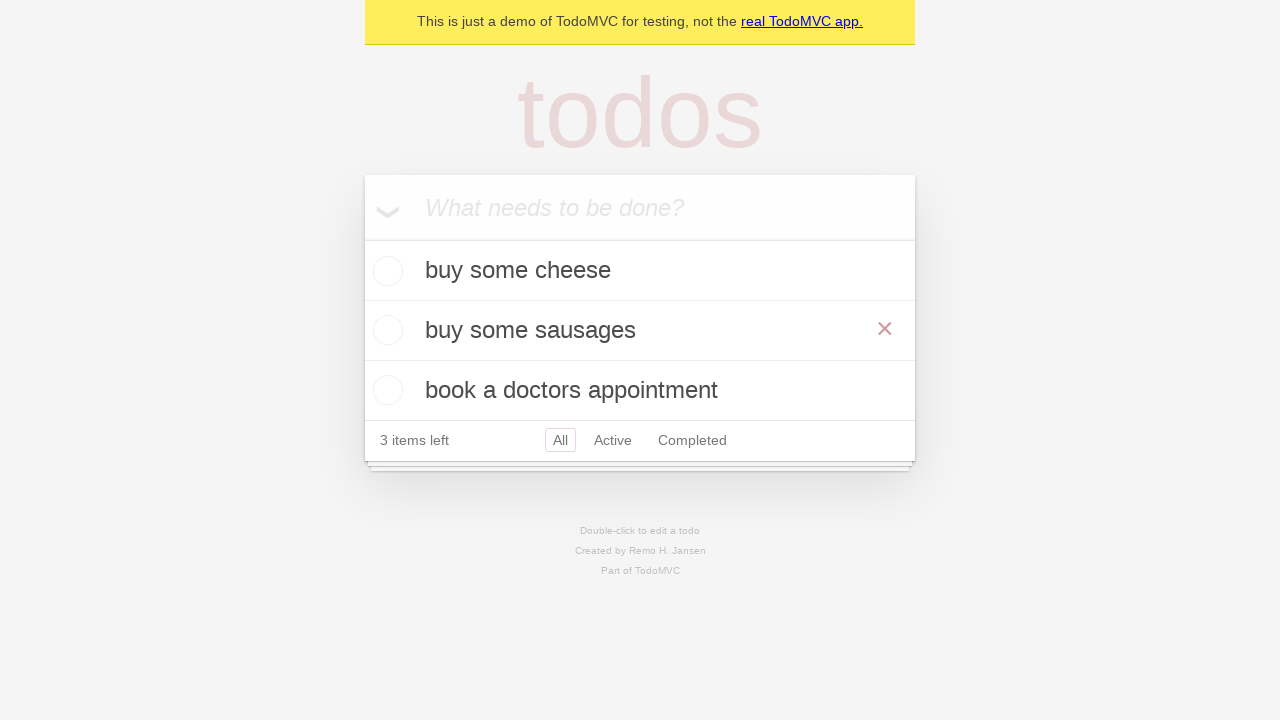